Demonstrates selecting a dropdown option using the select_option method which is the Playwright equivalent of sendKeys for dropdowns.

Starting URL: https://www.bstackdemo.com/

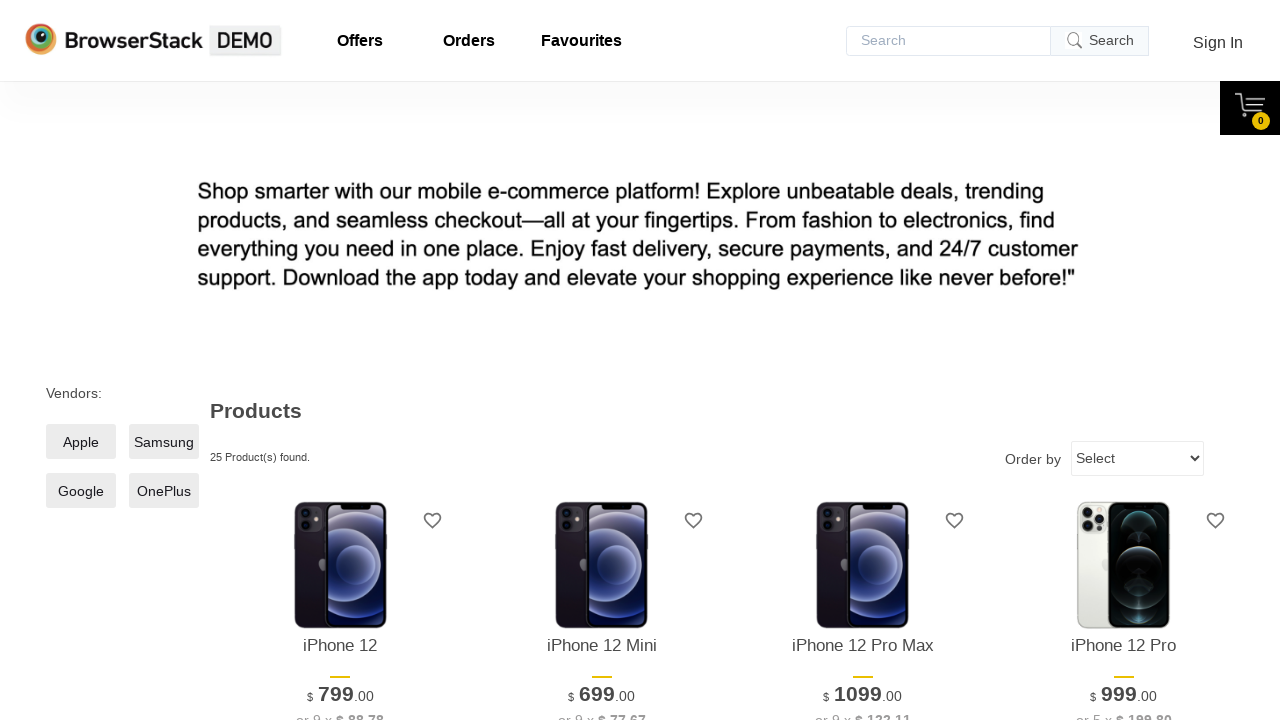

Selected 'highestprice' option from dropdown using select_option method on select
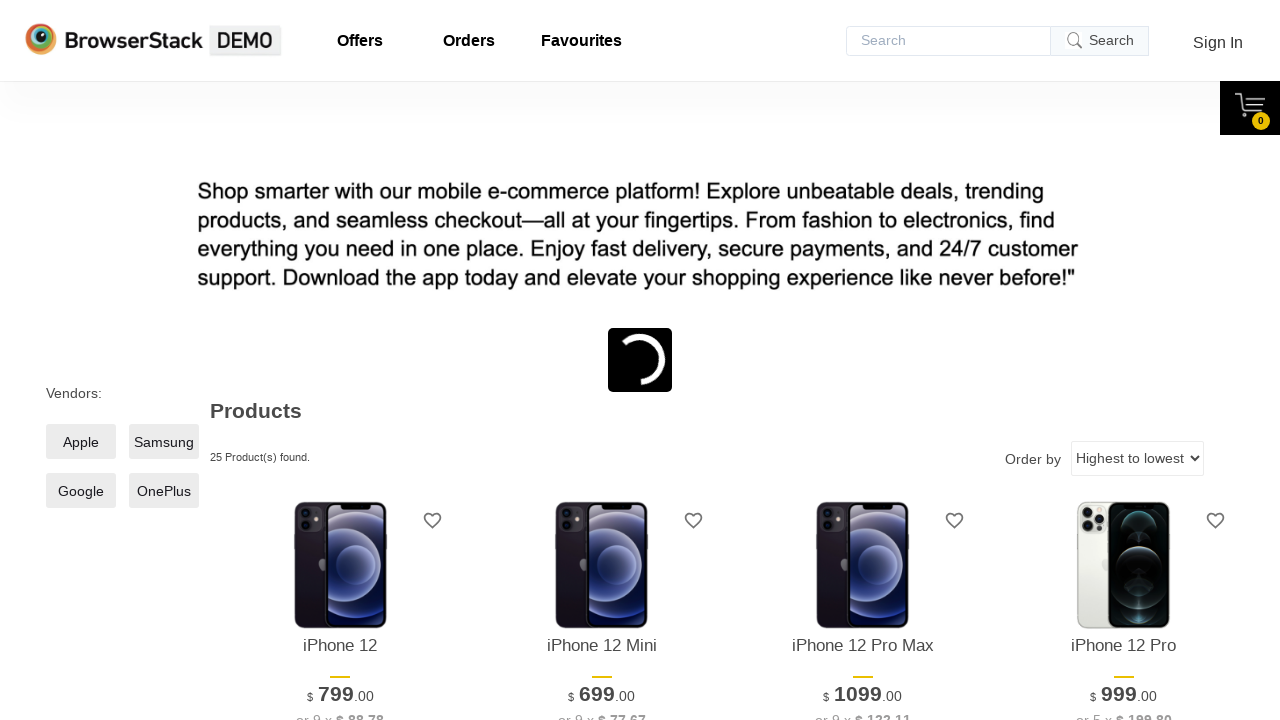

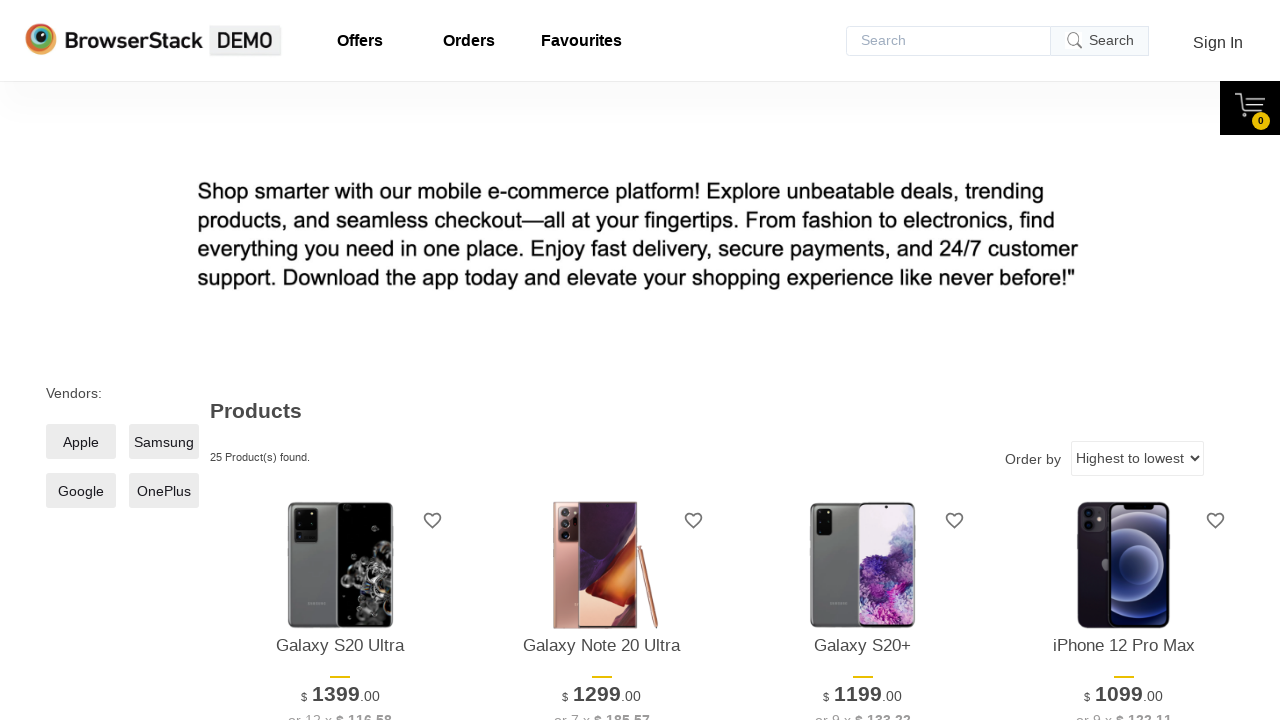